Tests JavaScript alert functionality on W3Schools by switching to an iframe, clicking a button that triggers an alert, and accepting the alert dialog

Starting URL: https://www.w3schools.com/js/tryit.asp?filename=tryjs_alert

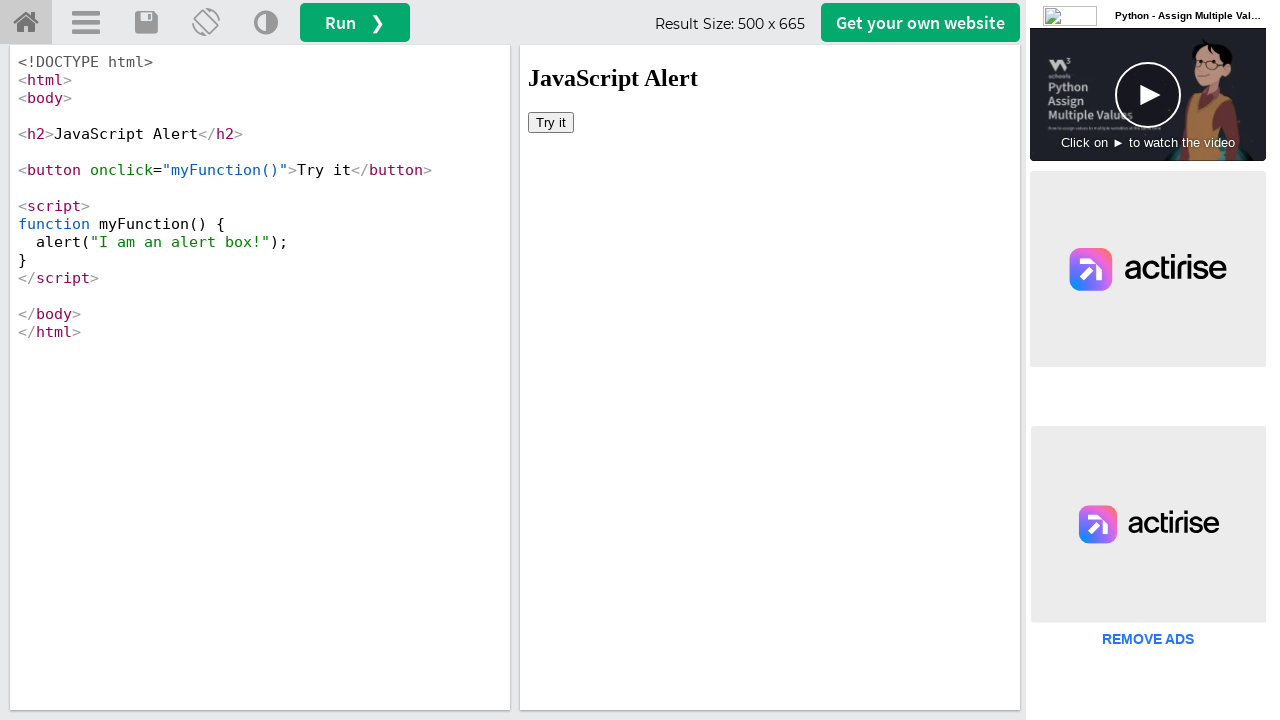

Located iframe with ID 'iframeResult' containing the example
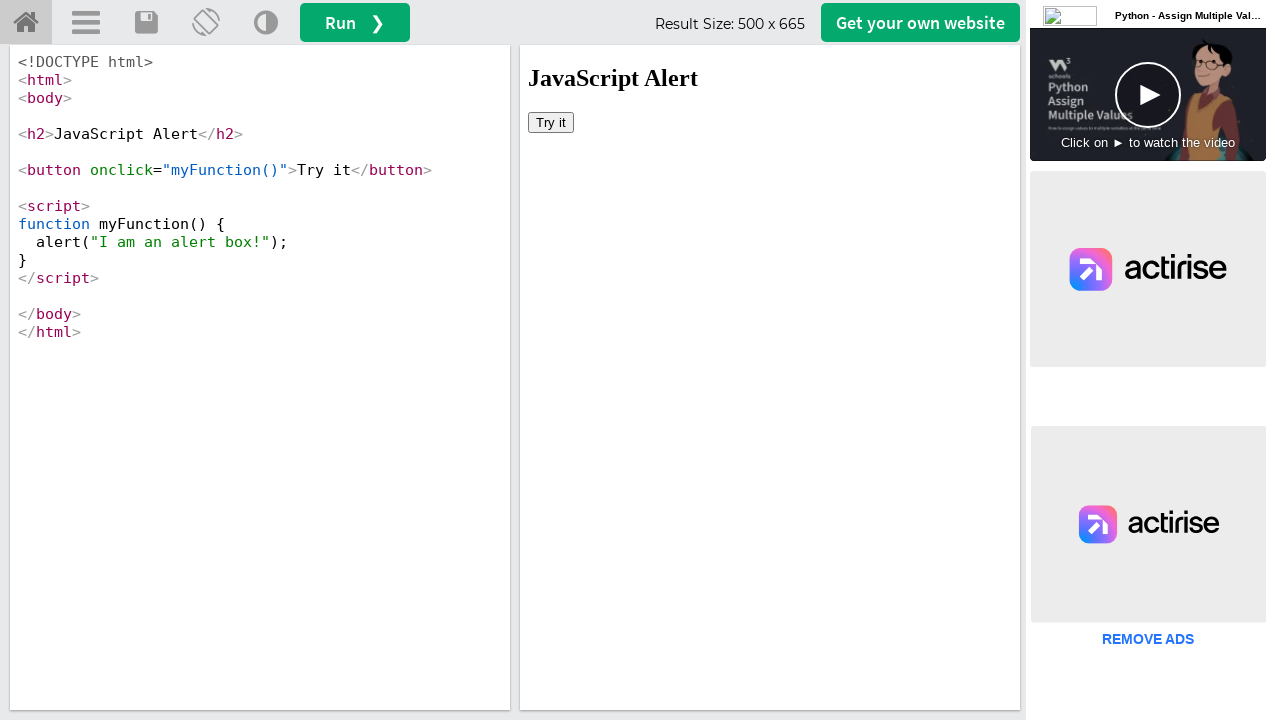

Clicked the 'Try it' button to trigger JavaScript alert at (551, 122) on #iframeResult >> internal:control=enter-frame >> button[onclick='myFunction()']
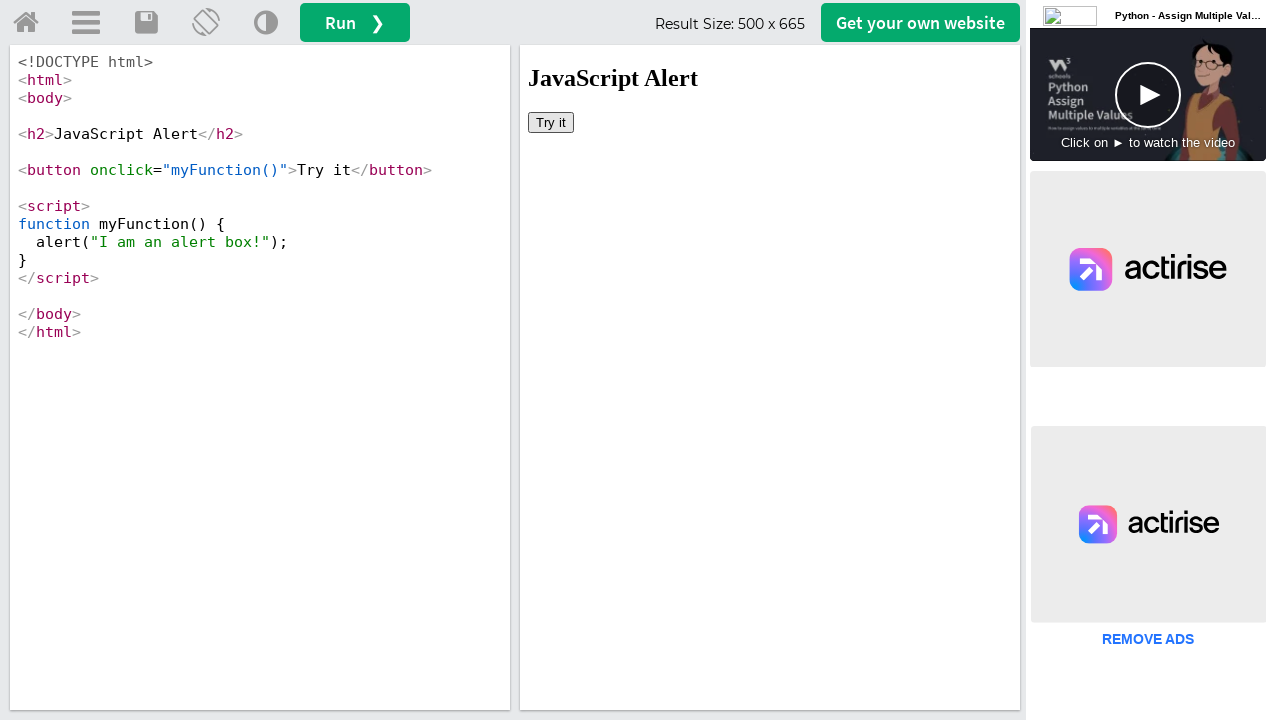

Set up dialog handler to accept alert
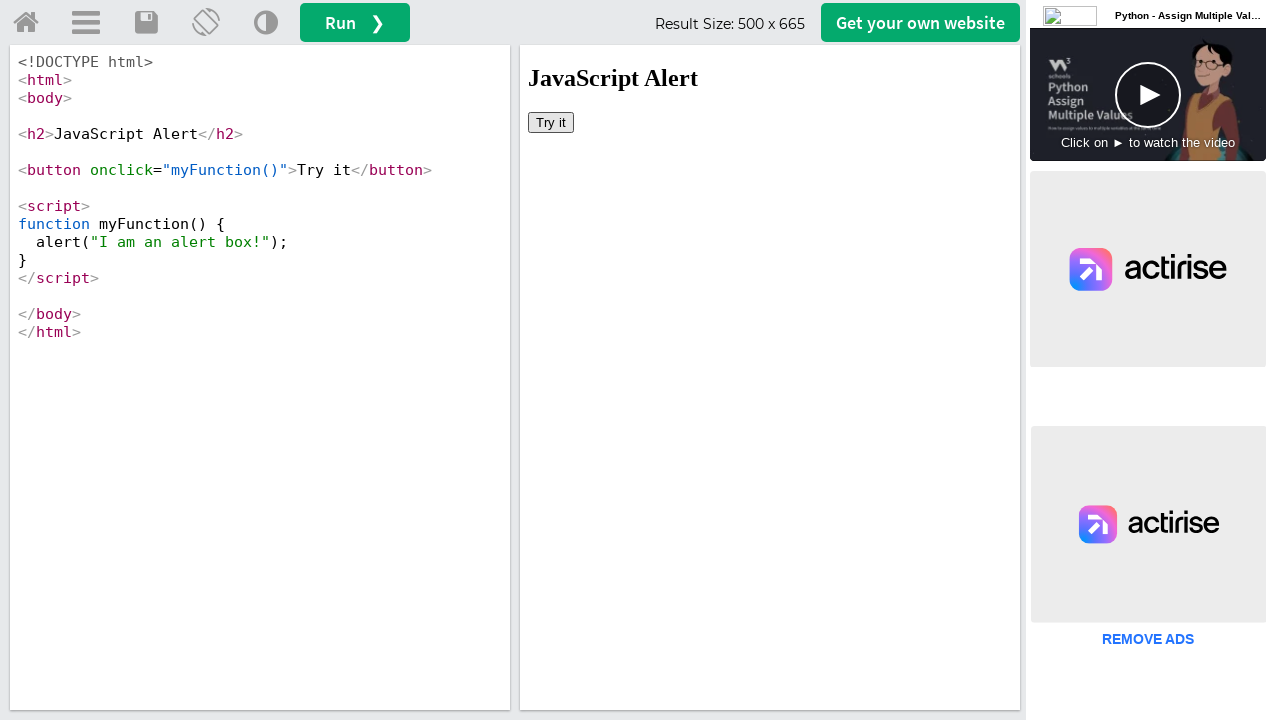

Waited 500ms to ensure alert was processed
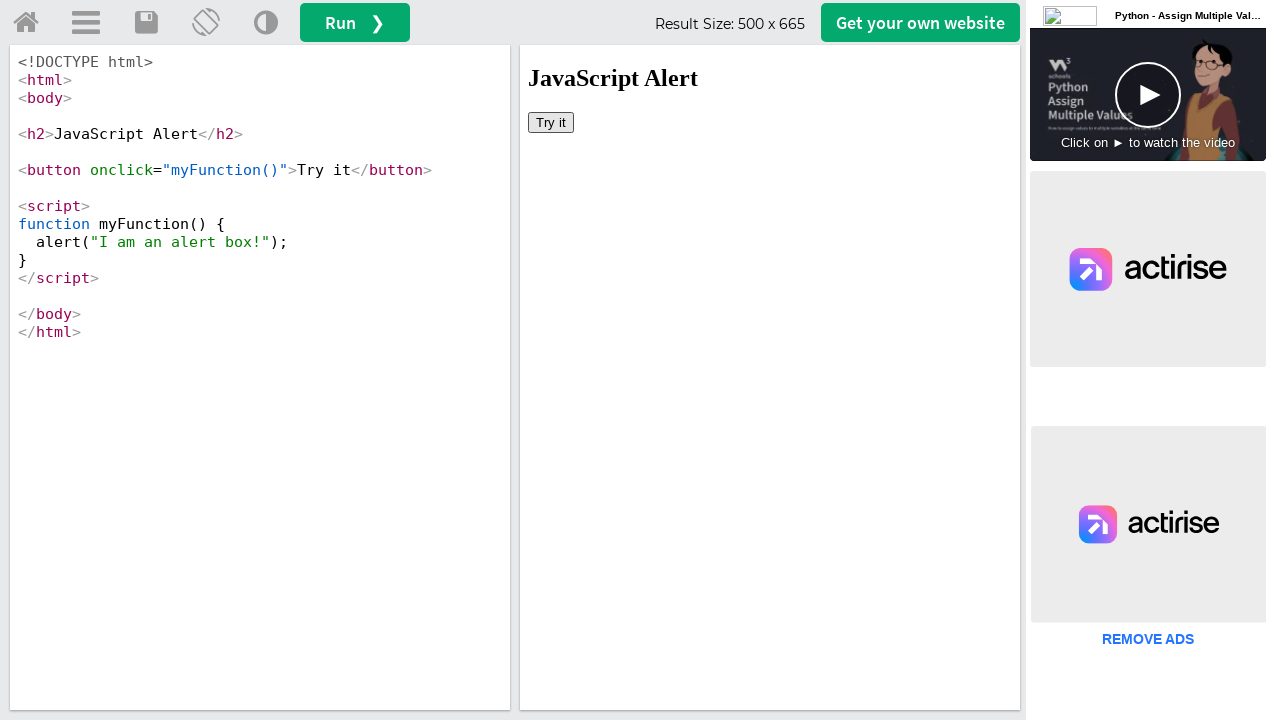

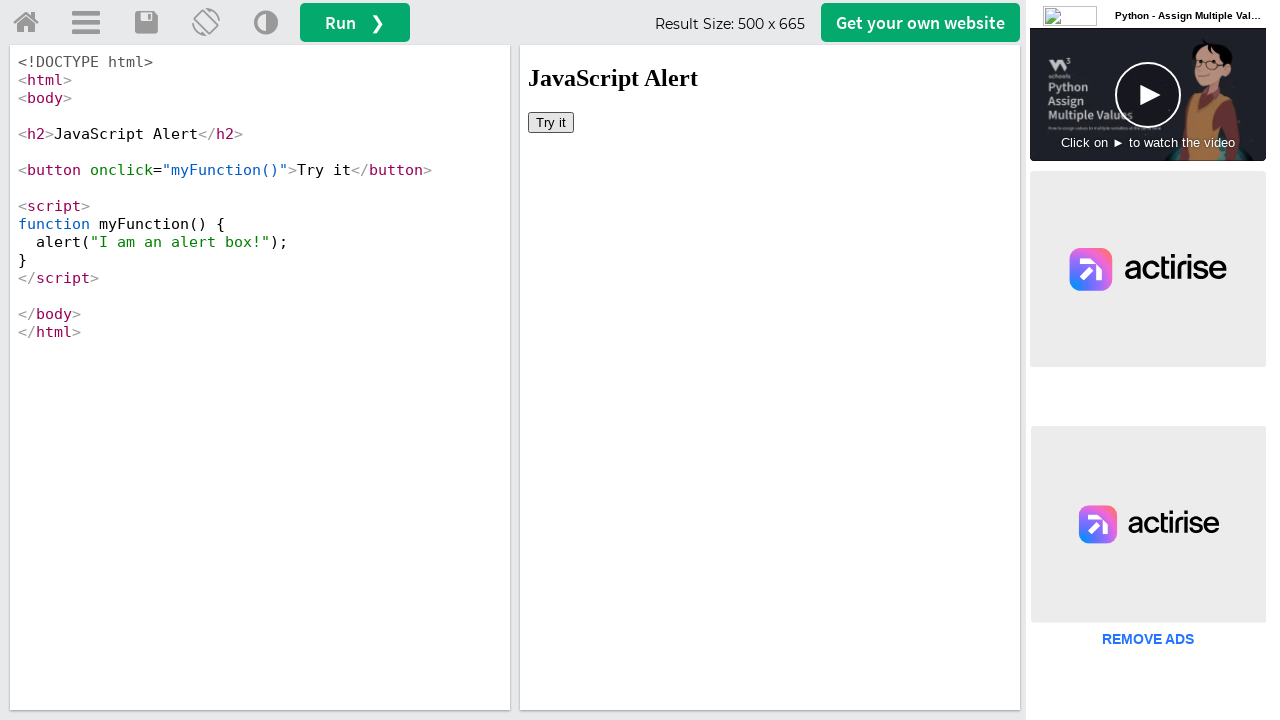